Tests window switching functionality by opening a new window, verifying its content, then returning to the original window

Starting URL: https://the-internet.herokuapp.com/windows

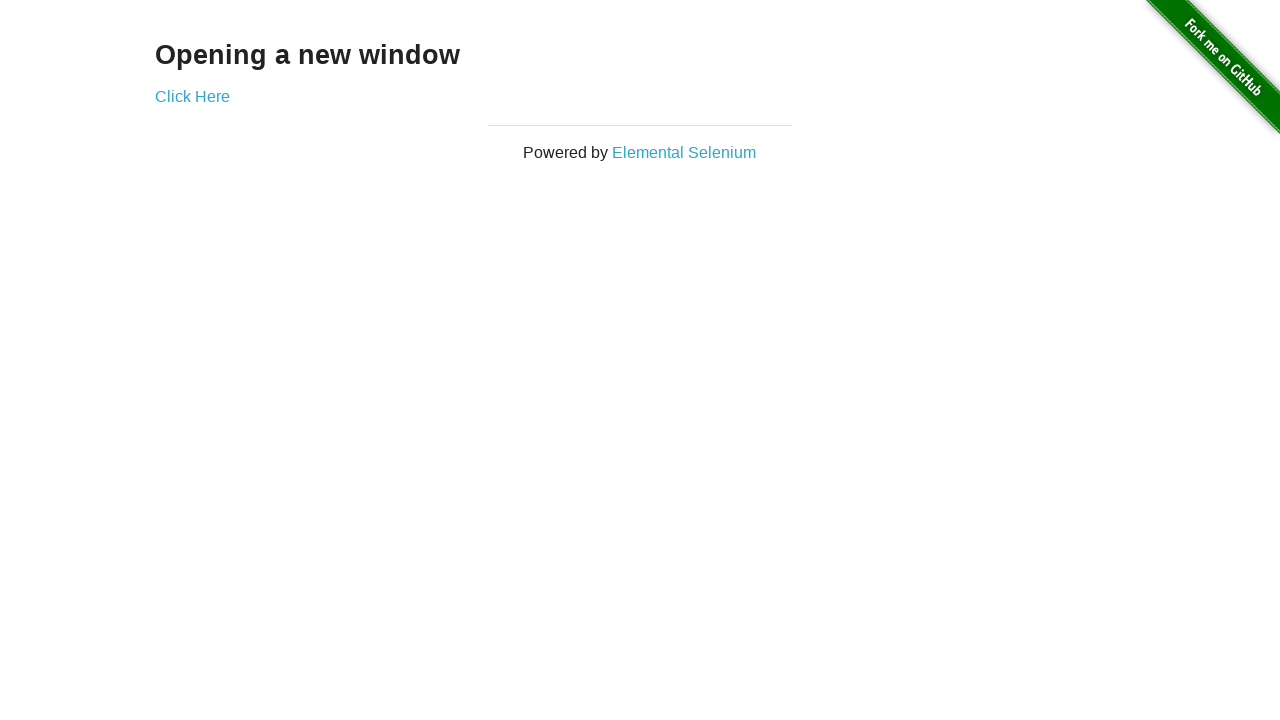

Clicked 'Click Here' link to open new window at (192, 96) on a:has-text('Click Here')
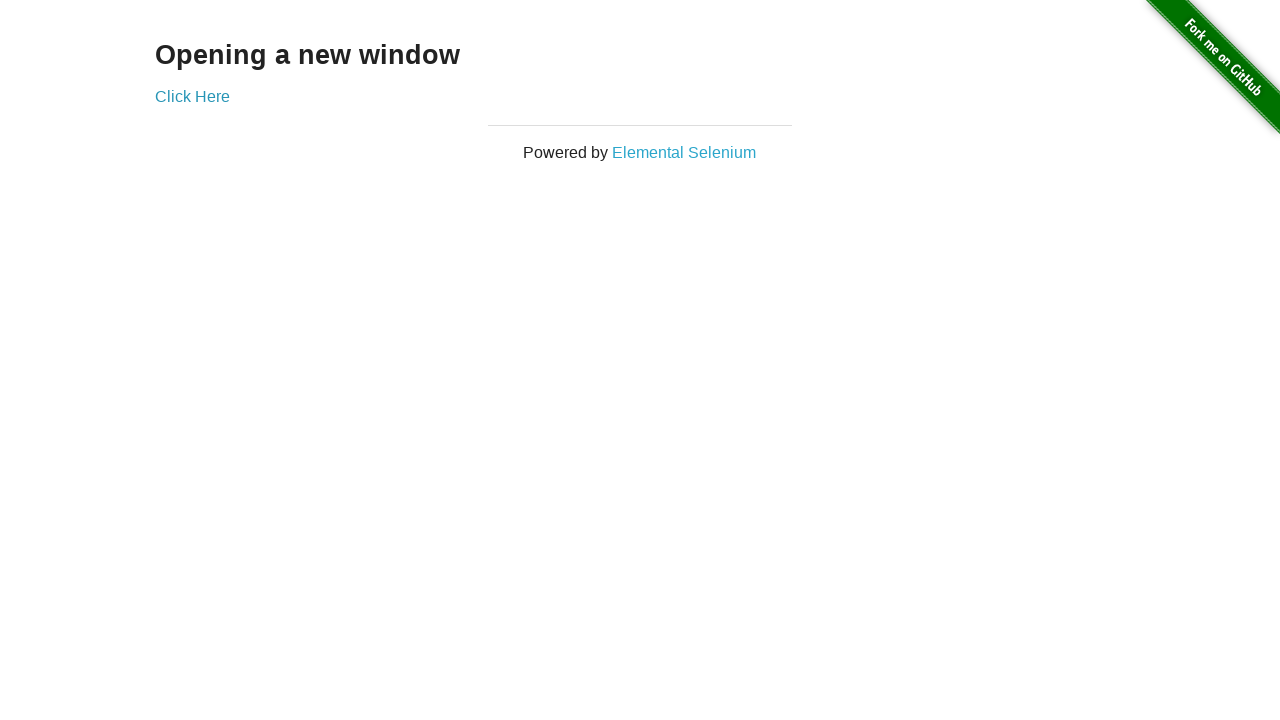

Verified new window has 'New Window' heading
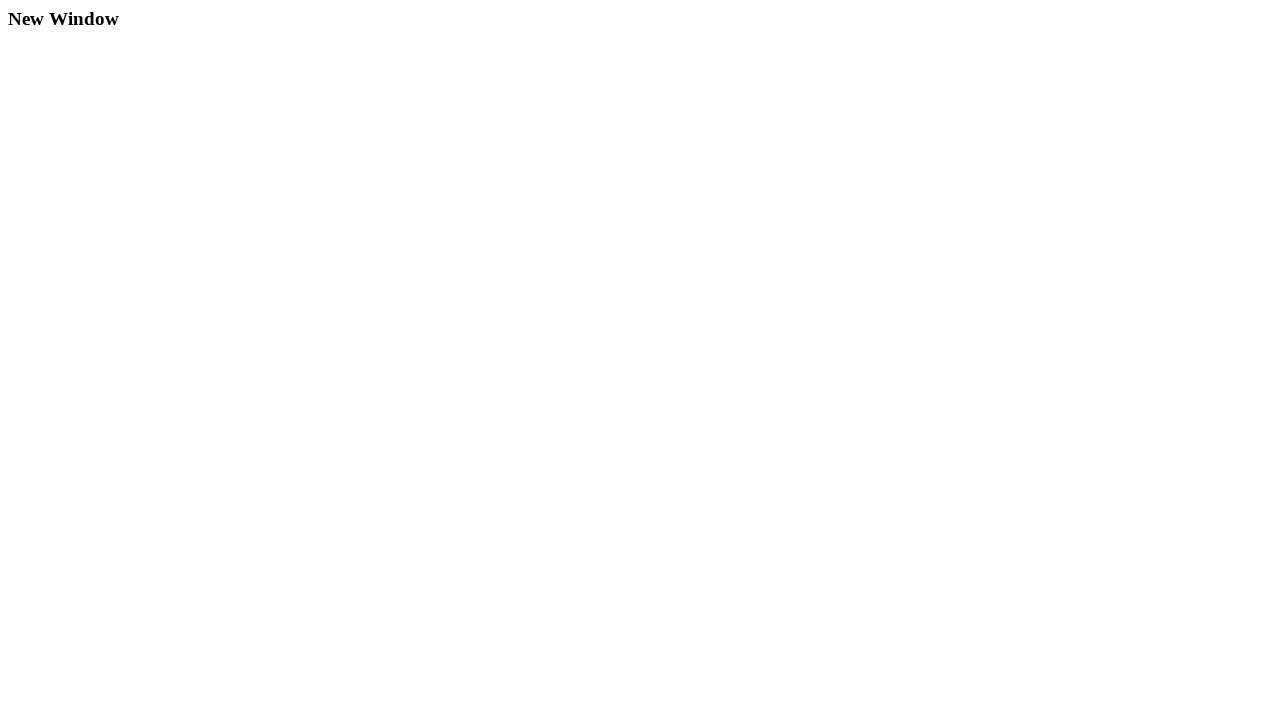

Closed new window
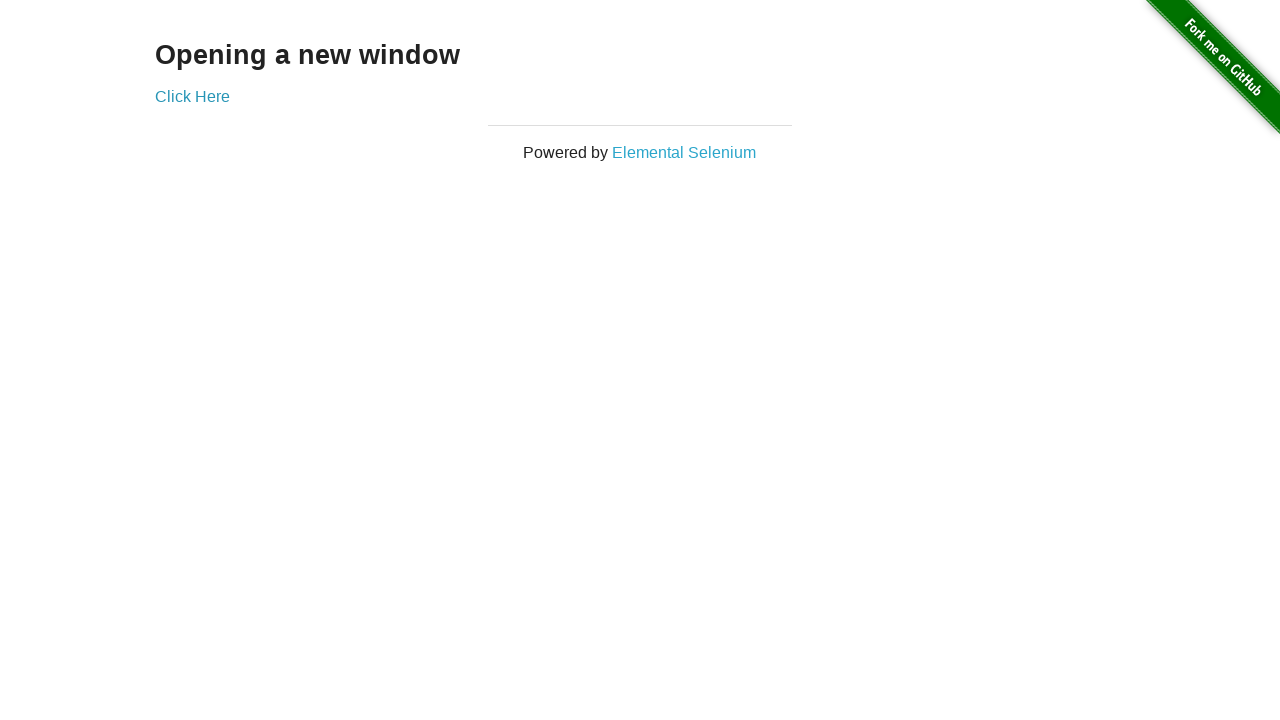

Verified original window is active with 'Click Here' link still visible
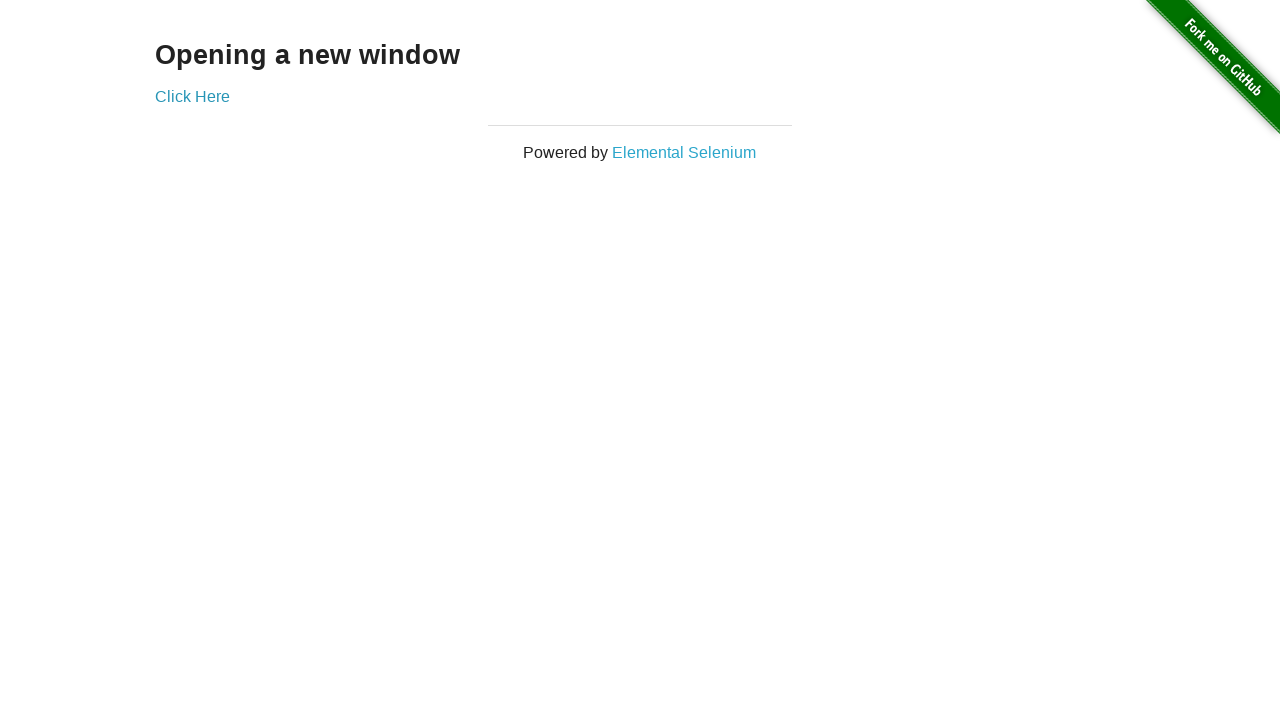

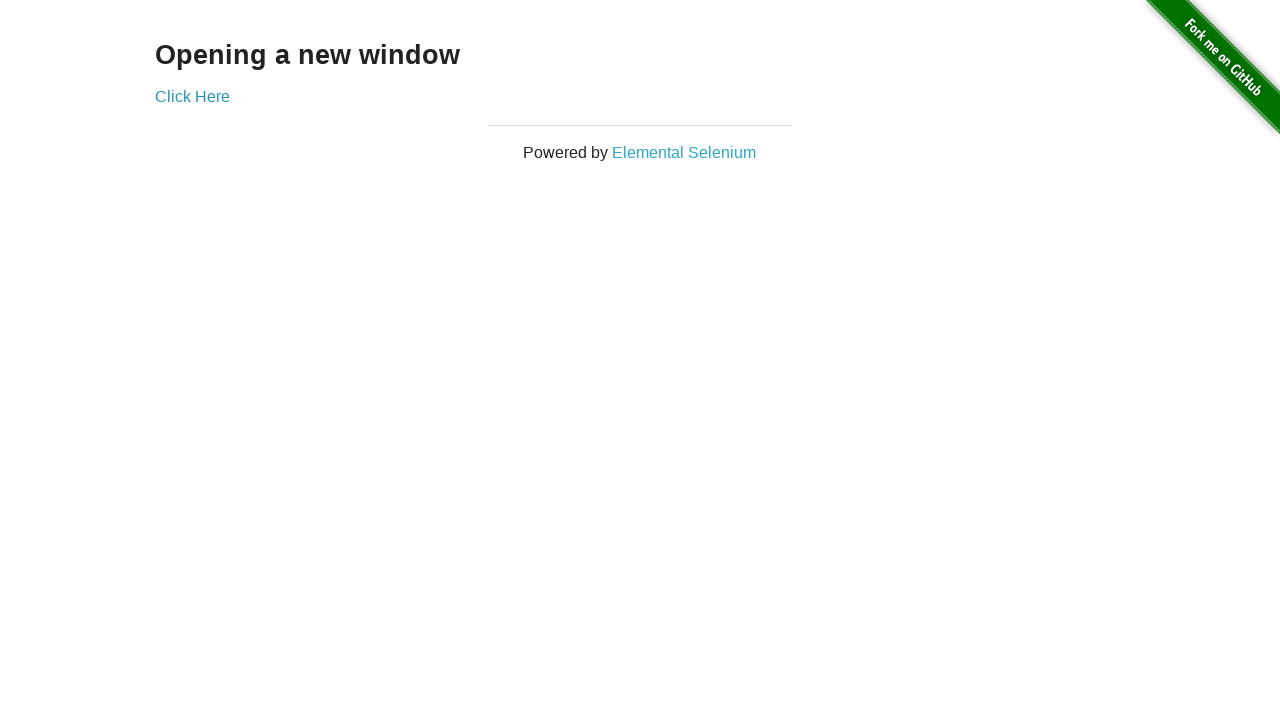